Tests right-click context menu functionality by performing a right-click on a designated area, handling the resulting alert, then clicking a link that opens in a new tab and verifying content on the new page.

Starting URL: https://the-internet.herokuapp.com/context_menu

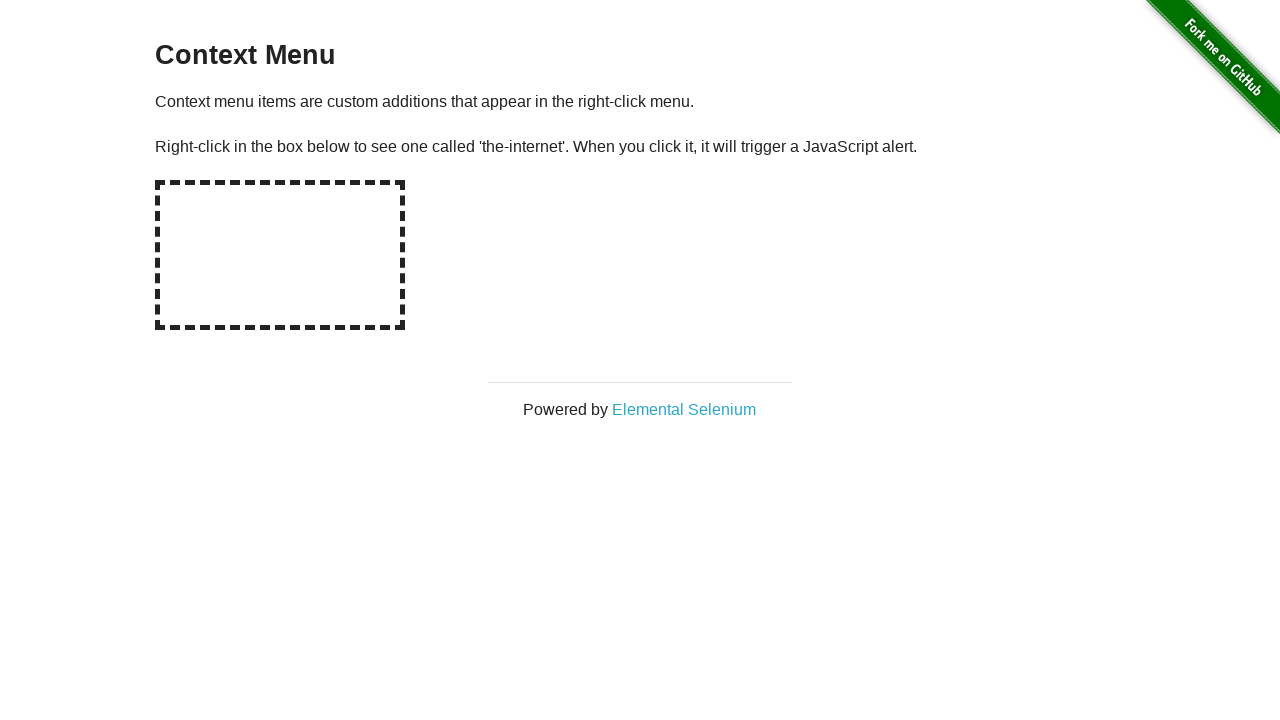

Right-clicked on the hot-spot area to trigger context menu at (280, 255) on #hot-spot
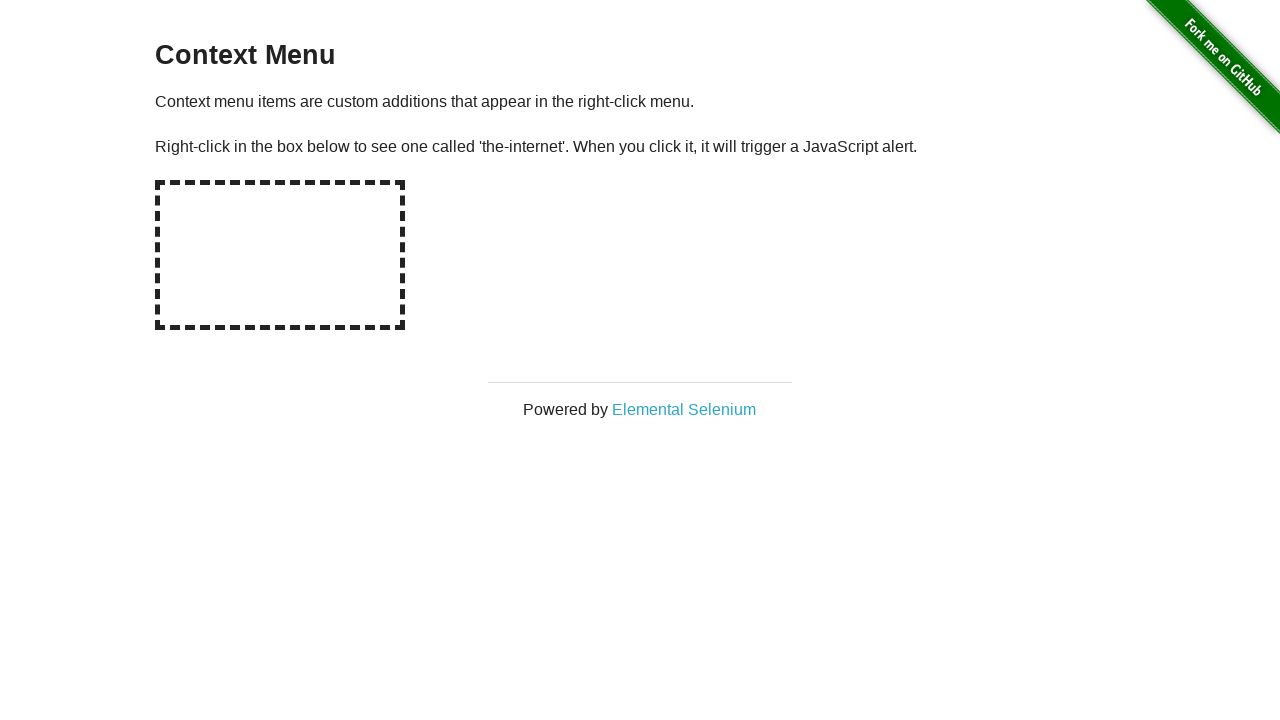

Set up dialog handler to capture and accept alerts
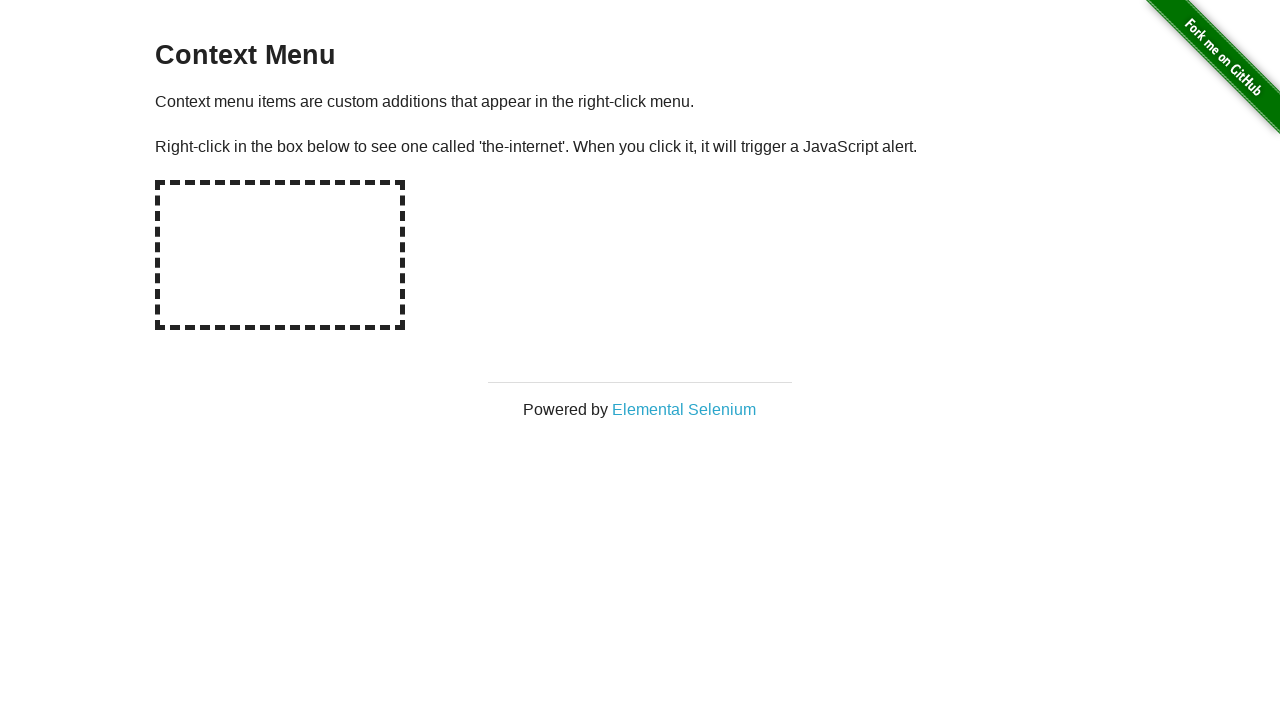

Right-clicked on hot-spot area again to trigger alert at (280, 255) on #hot-spot
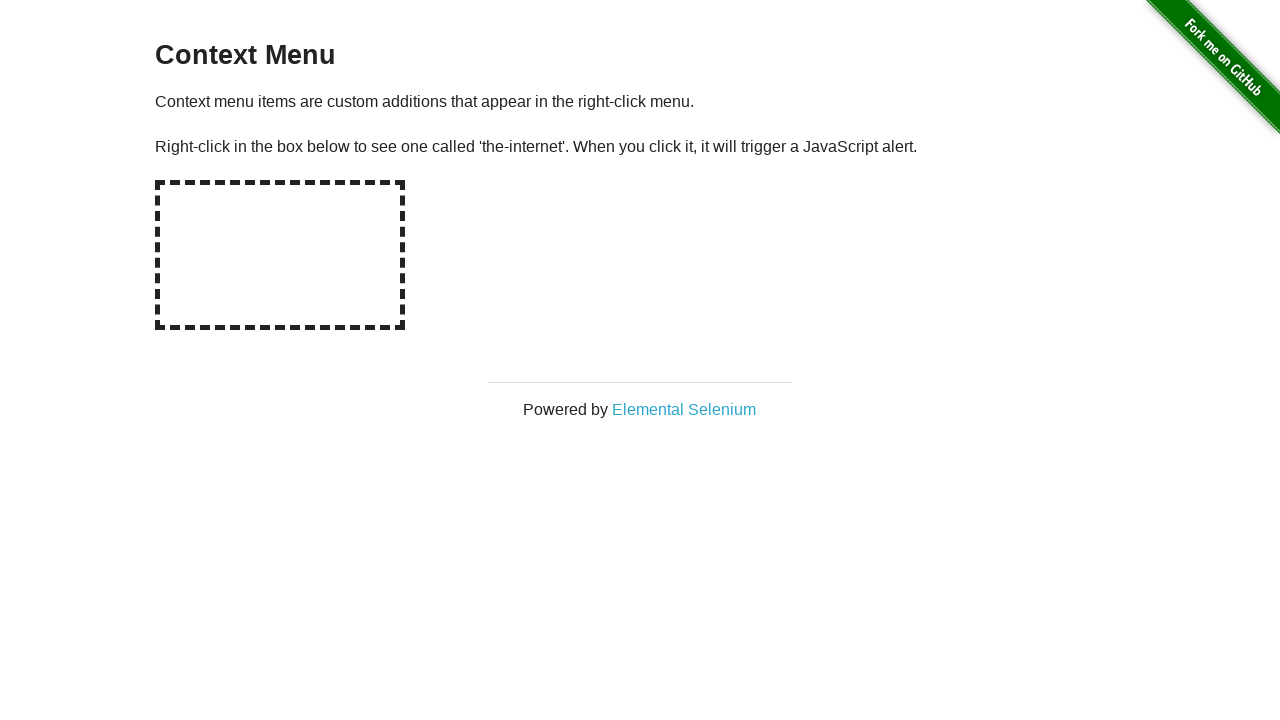

Waited 500ms for alert to be processed
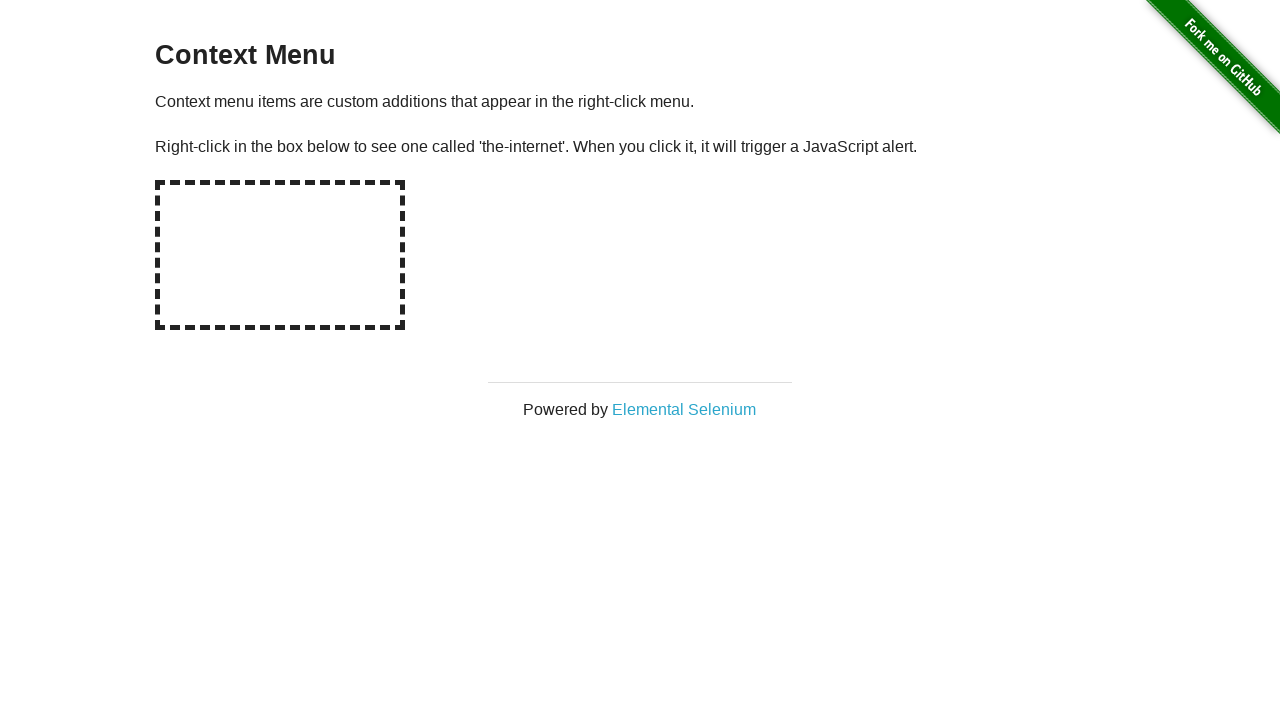

Verified alert message was 'You selected a context menu'
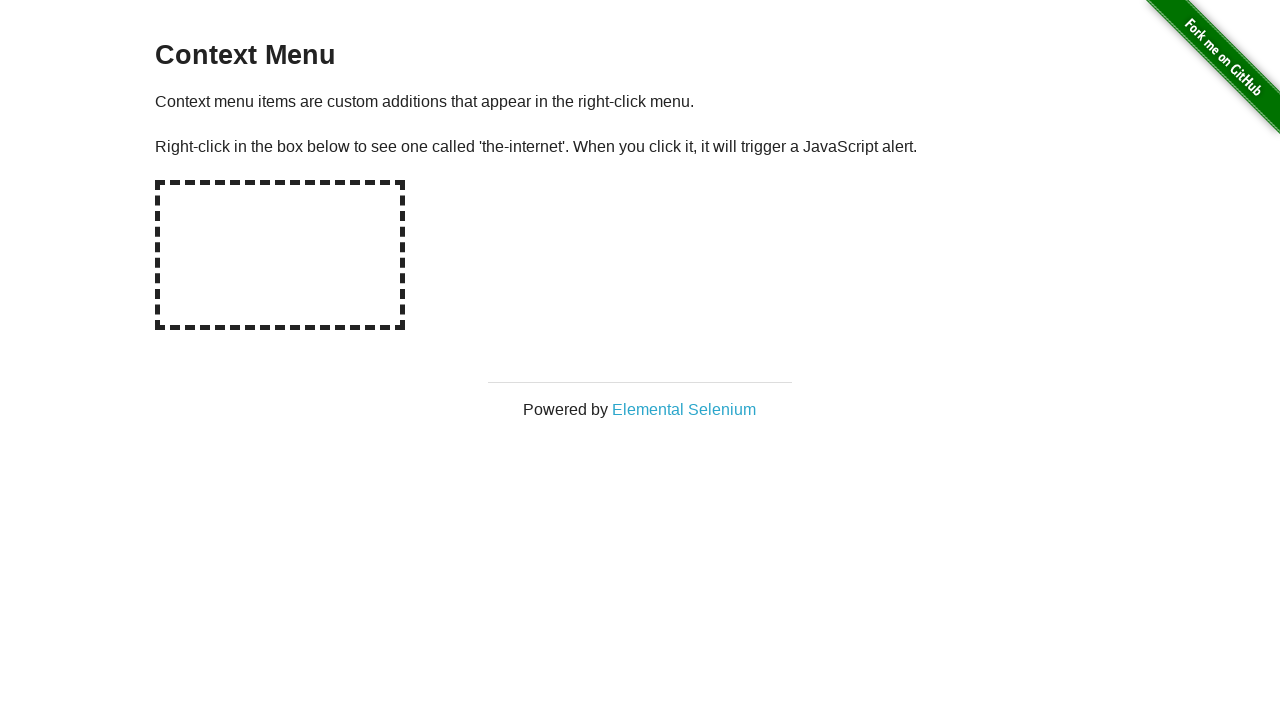

Clicked on 'Elemental Selenium' link to open in new tab at (684, 409) on xpath=//*[text()='Elemental Selenium']
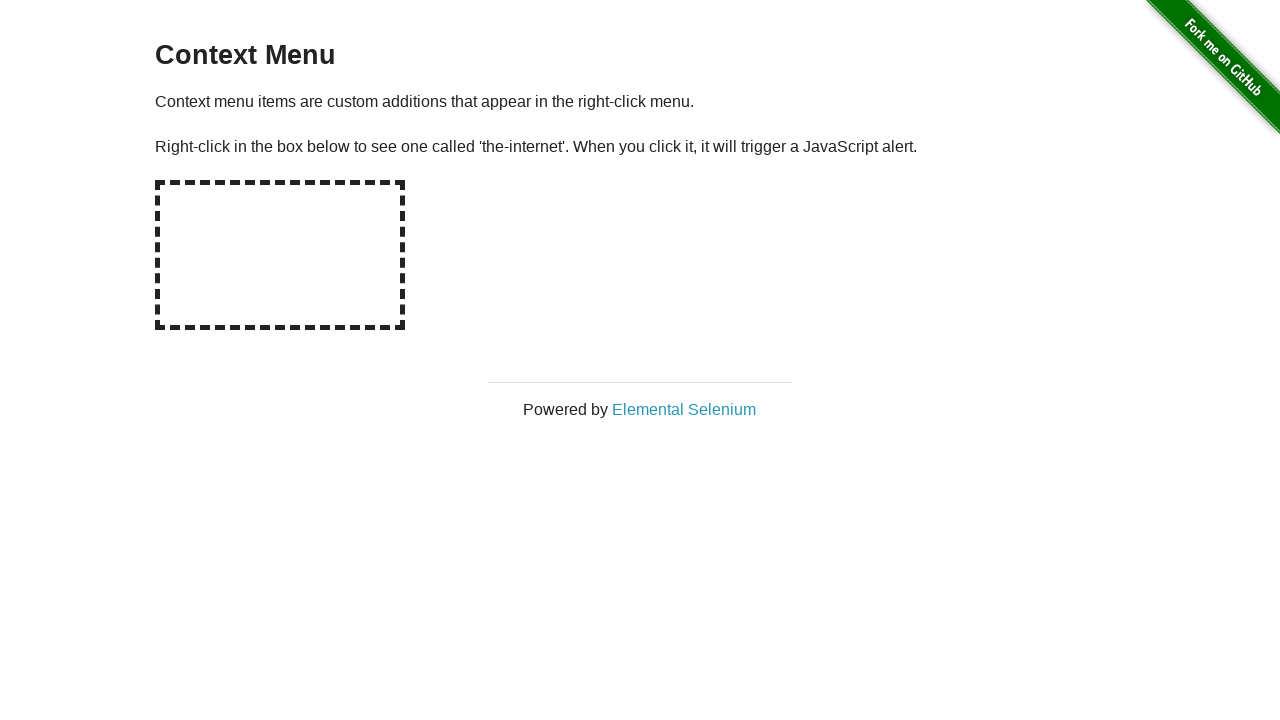

Retrieved the new page opened from link click
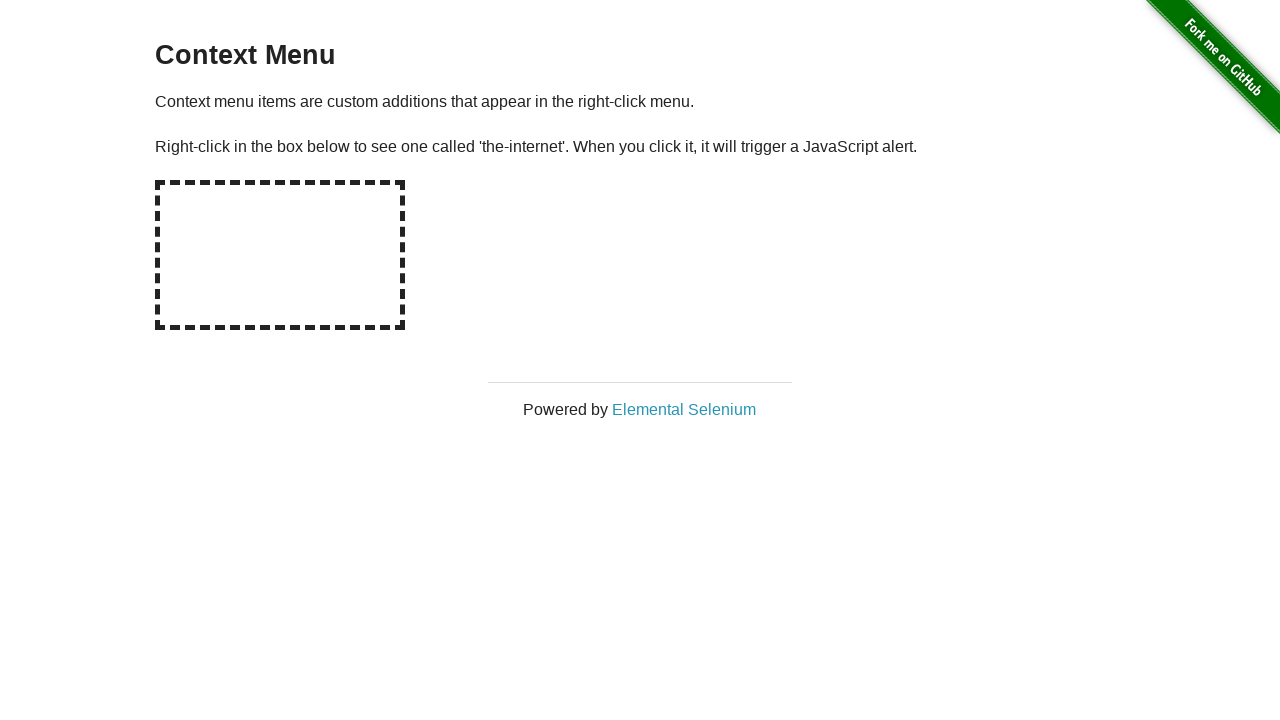

Waited for new page to fully load
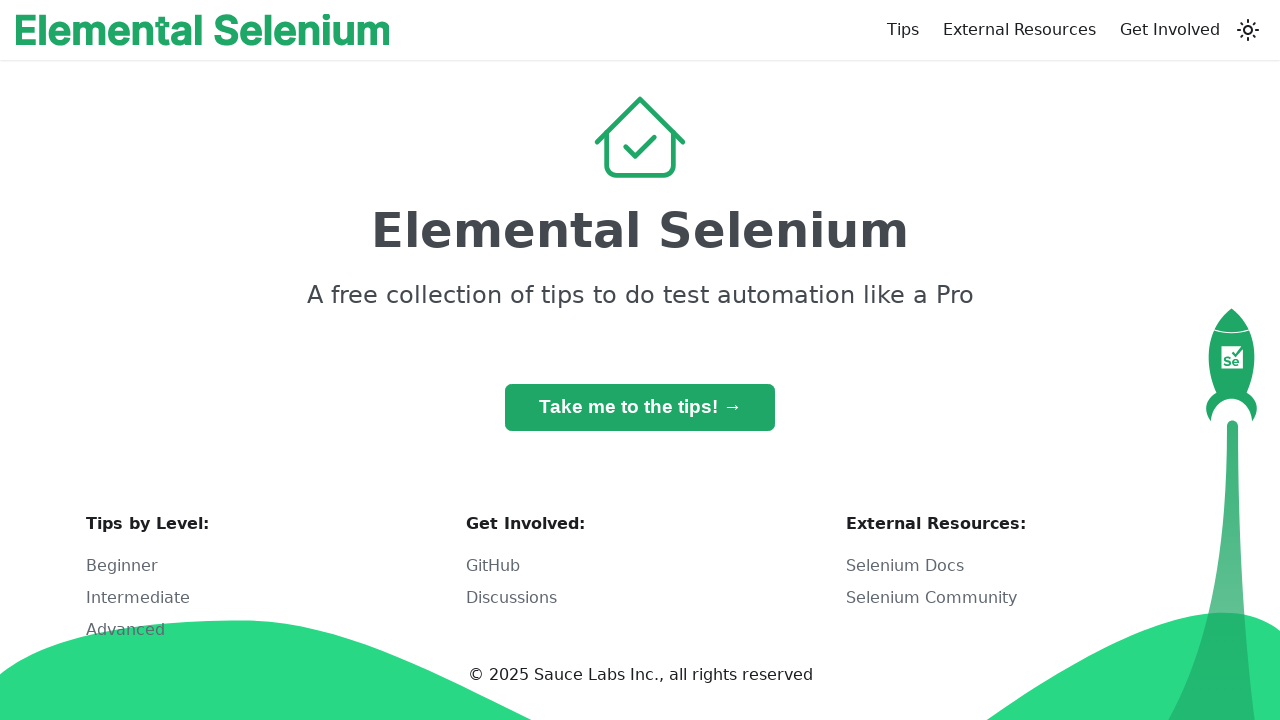

Verified h1 text on new page is 'Elemental Selenium'
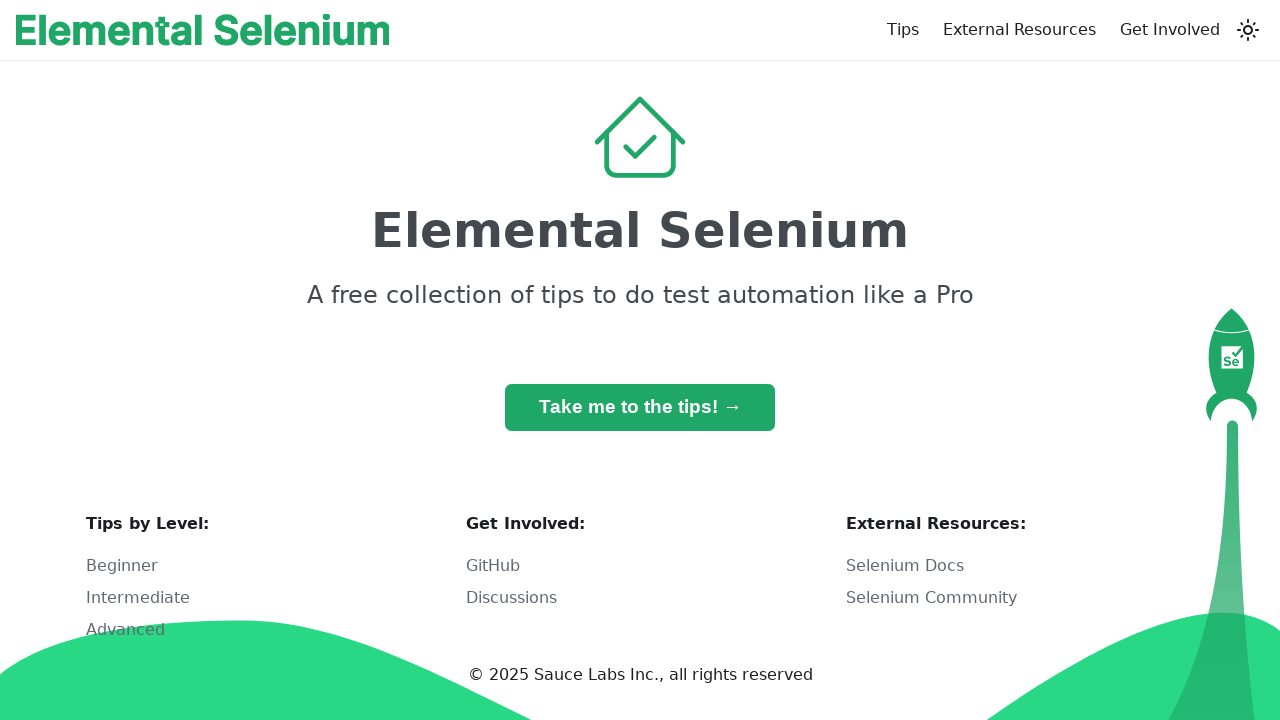

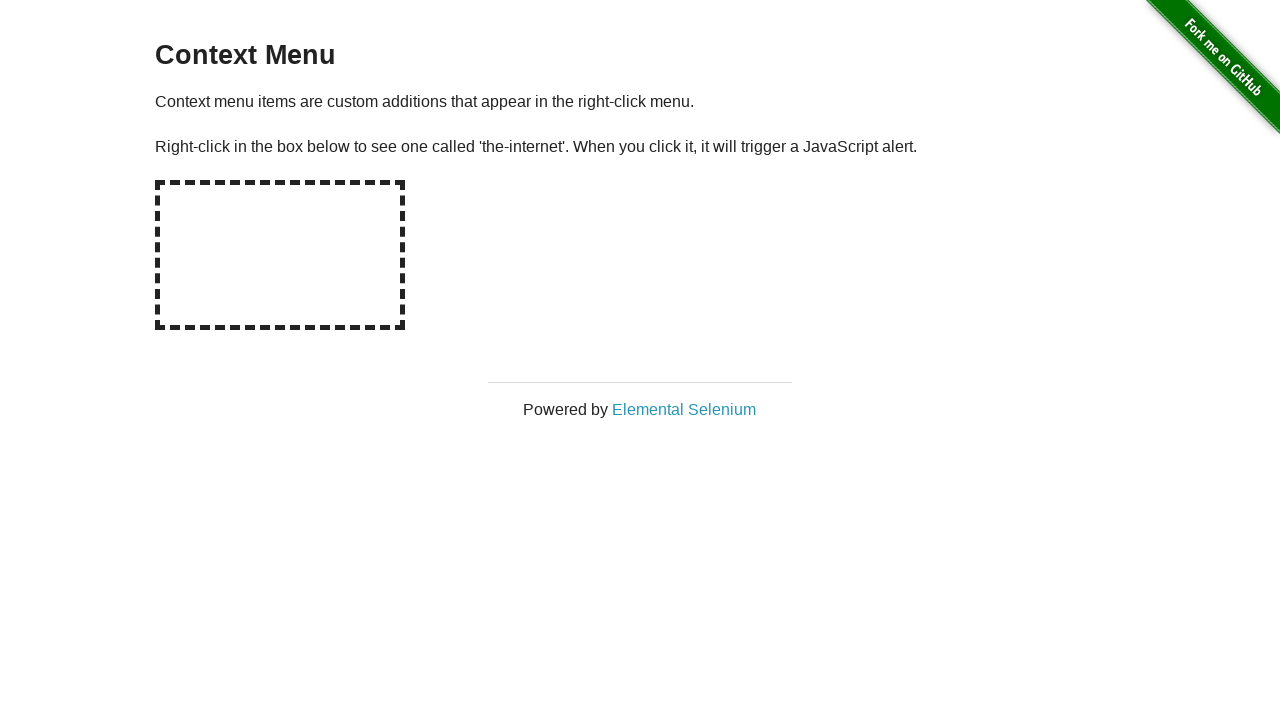